Tests keyboard key press functionality by pressing the ENTER key and verifying the result text displays the correct key name

Starting URL: https://the-internet.herokuapp.com/key_presses

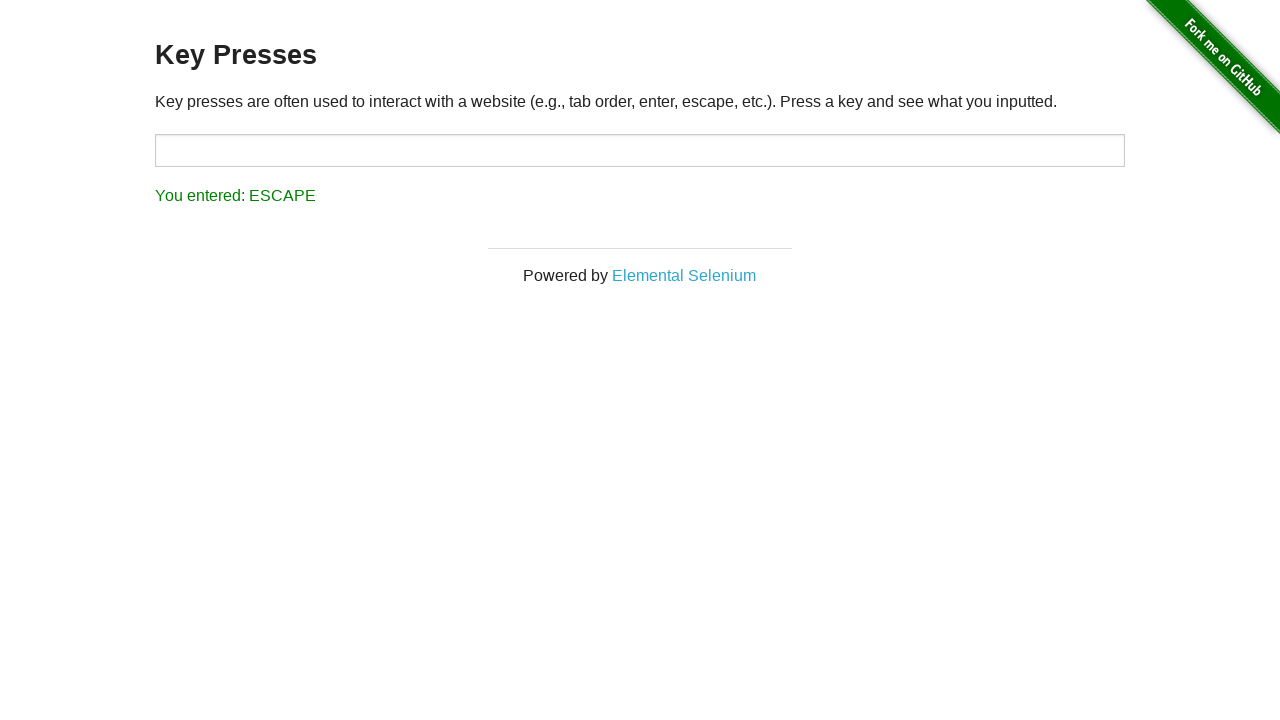

Navigated to key presses test page
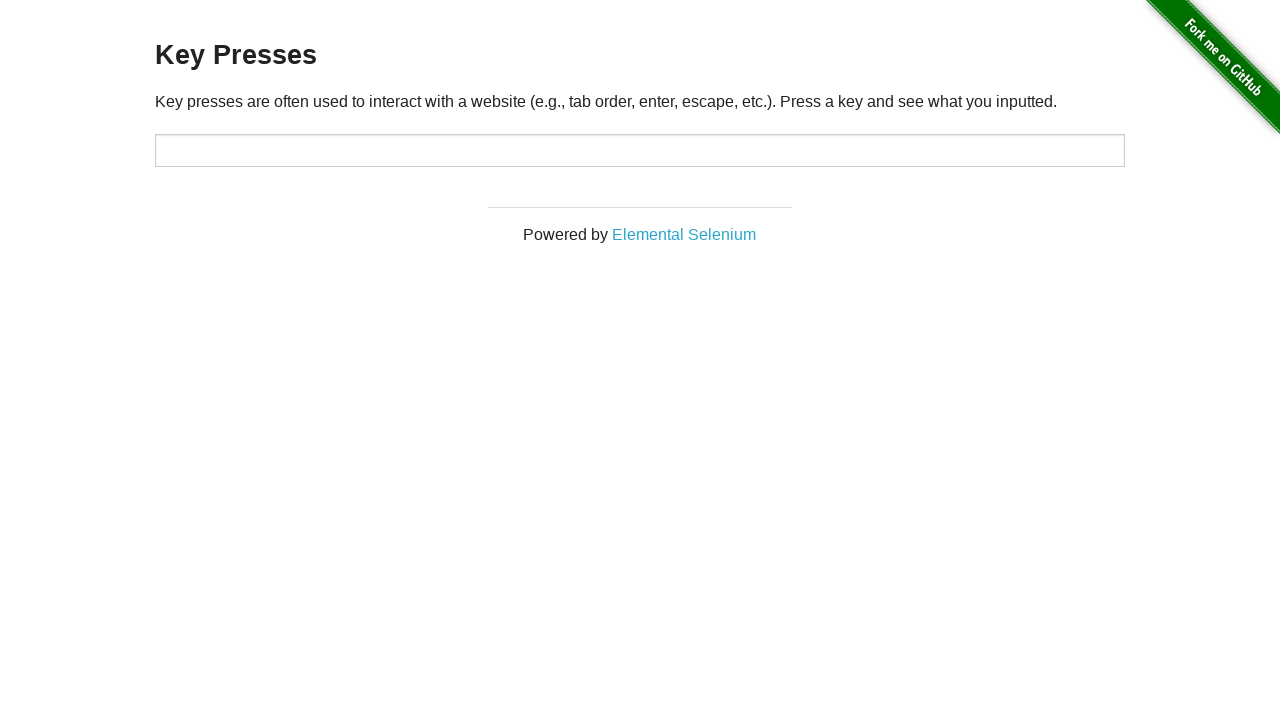

Pressed ENTER key
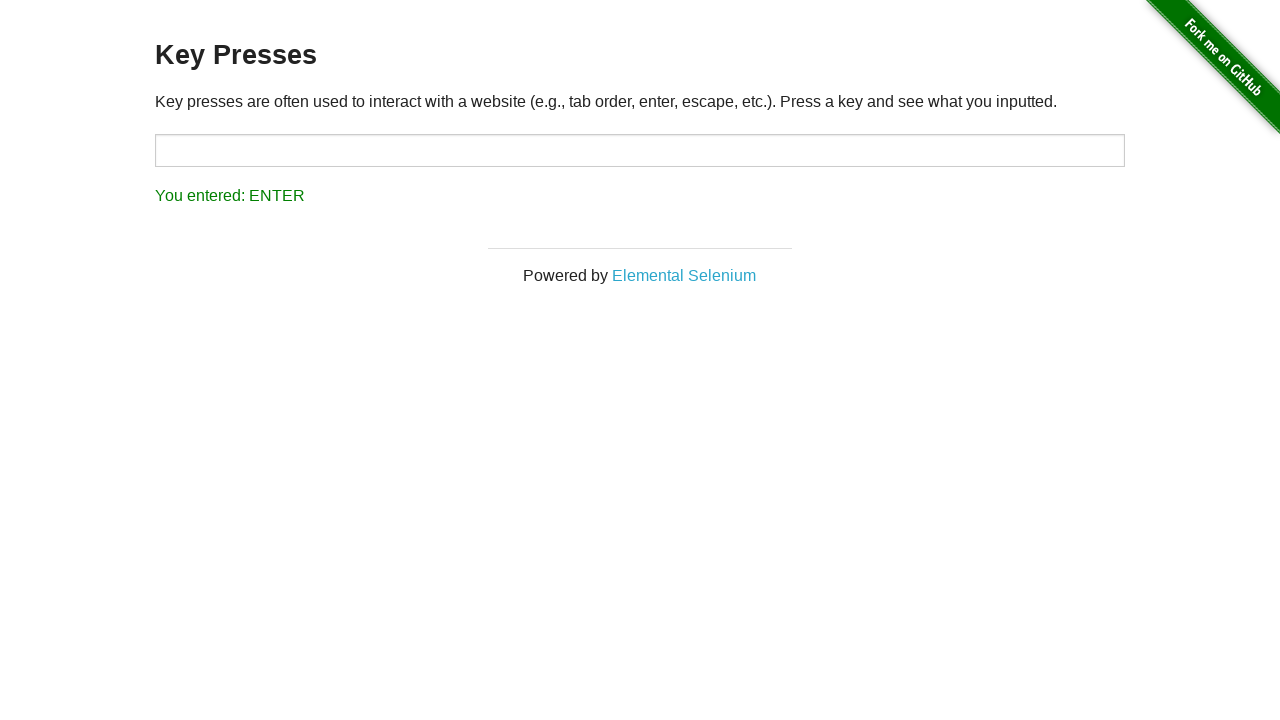

Result element loaded and is visible
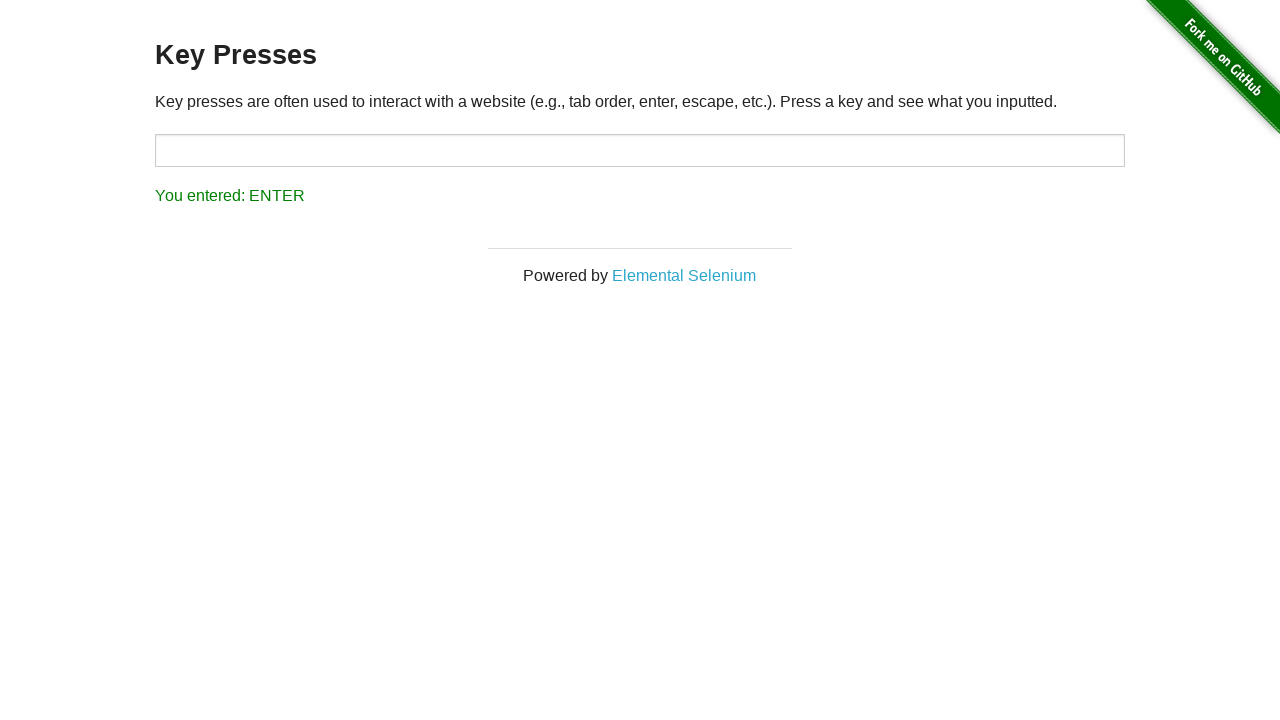

Retrieved result text: 'You entered: ENTER'
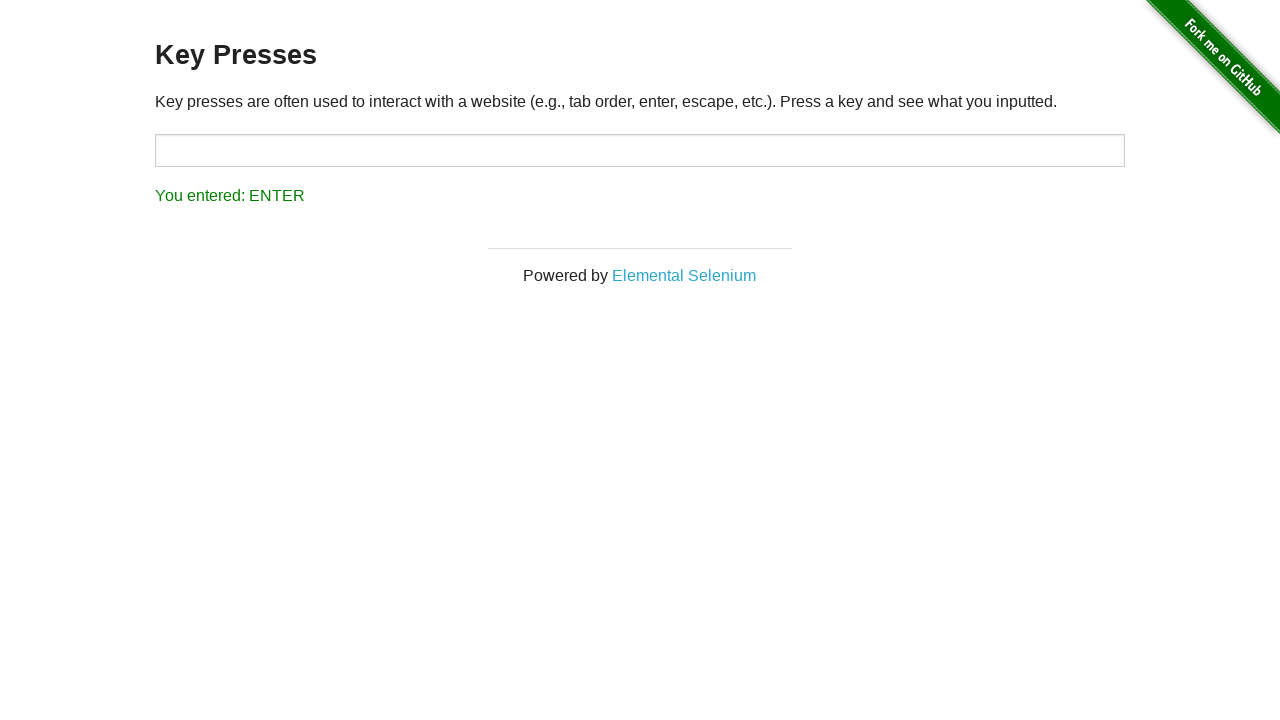

Verified result text matches expected value 'You entered: ENTER'
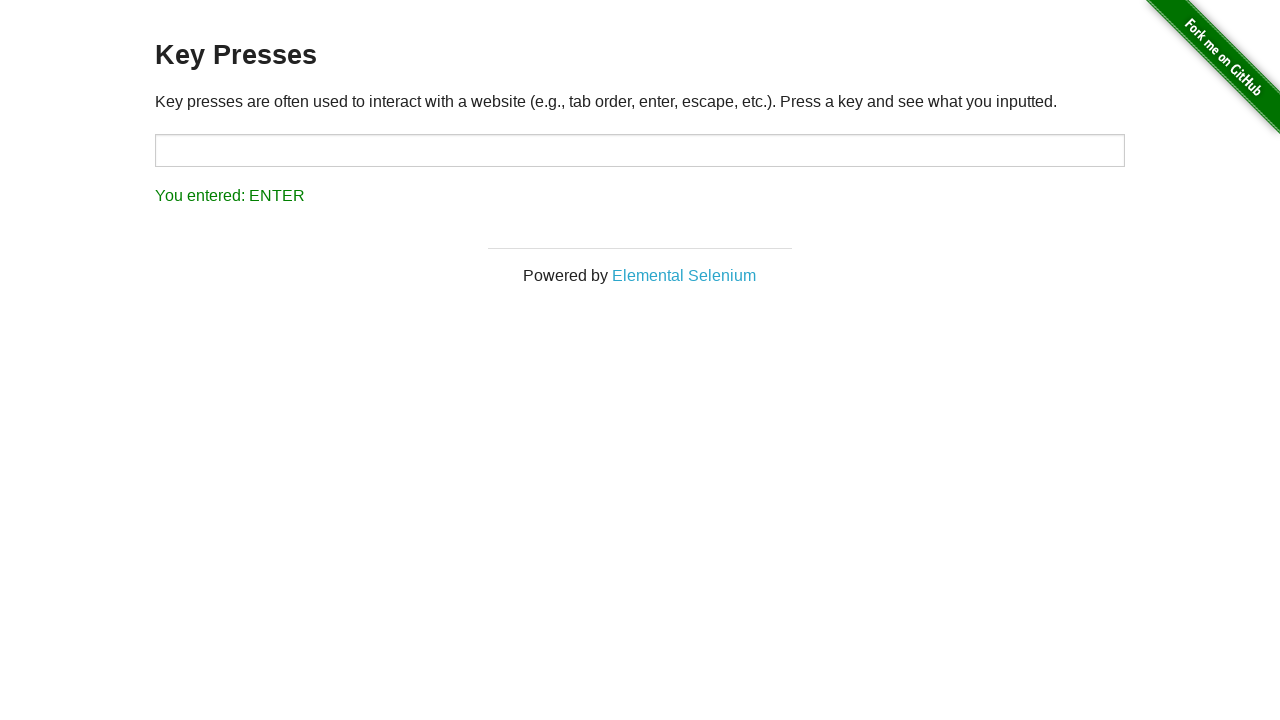

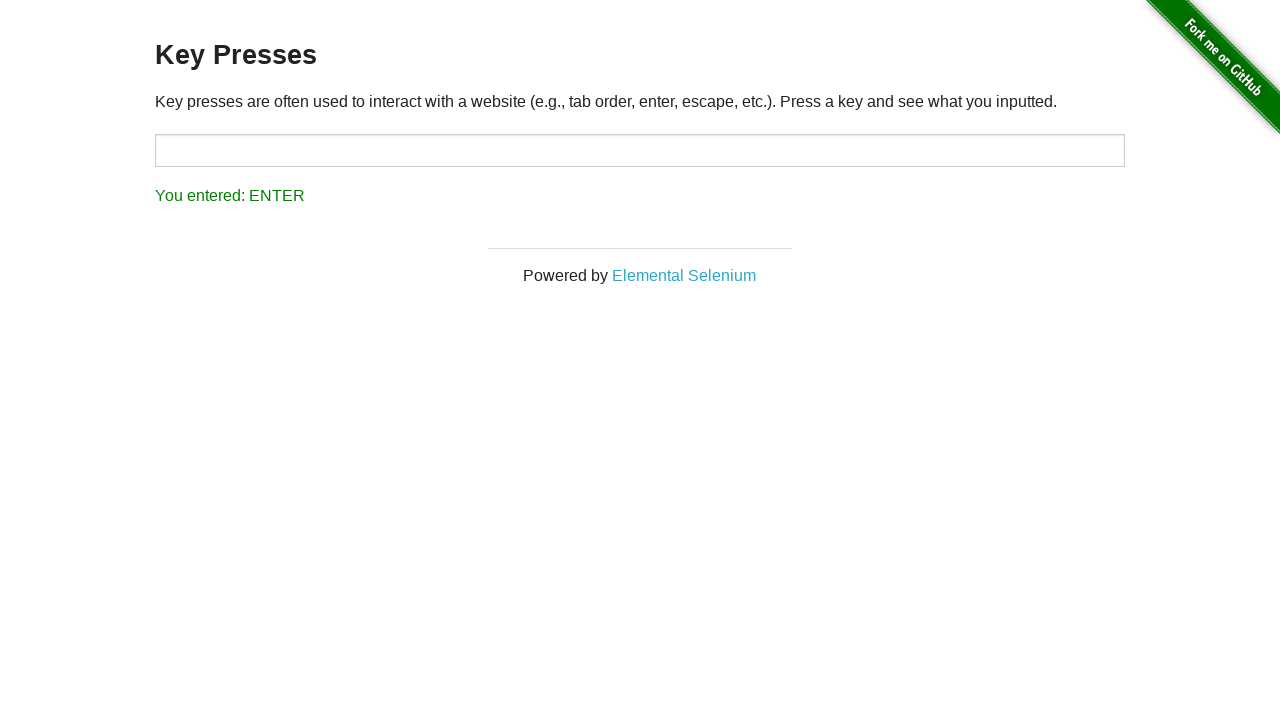